Navigates to a page with broken links and images for testing purposes

Starting URL: https://demoqa.com/broken

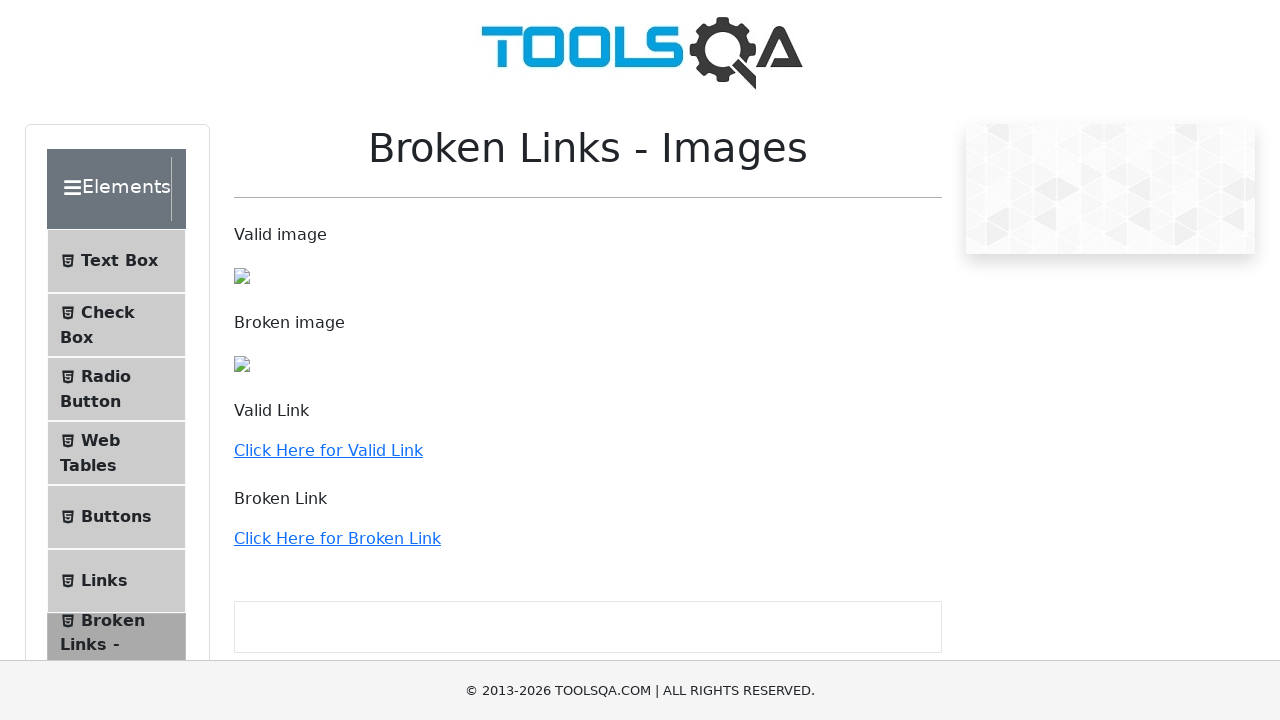

Navigated to broken links and images test page at https://demoqa.com/broken
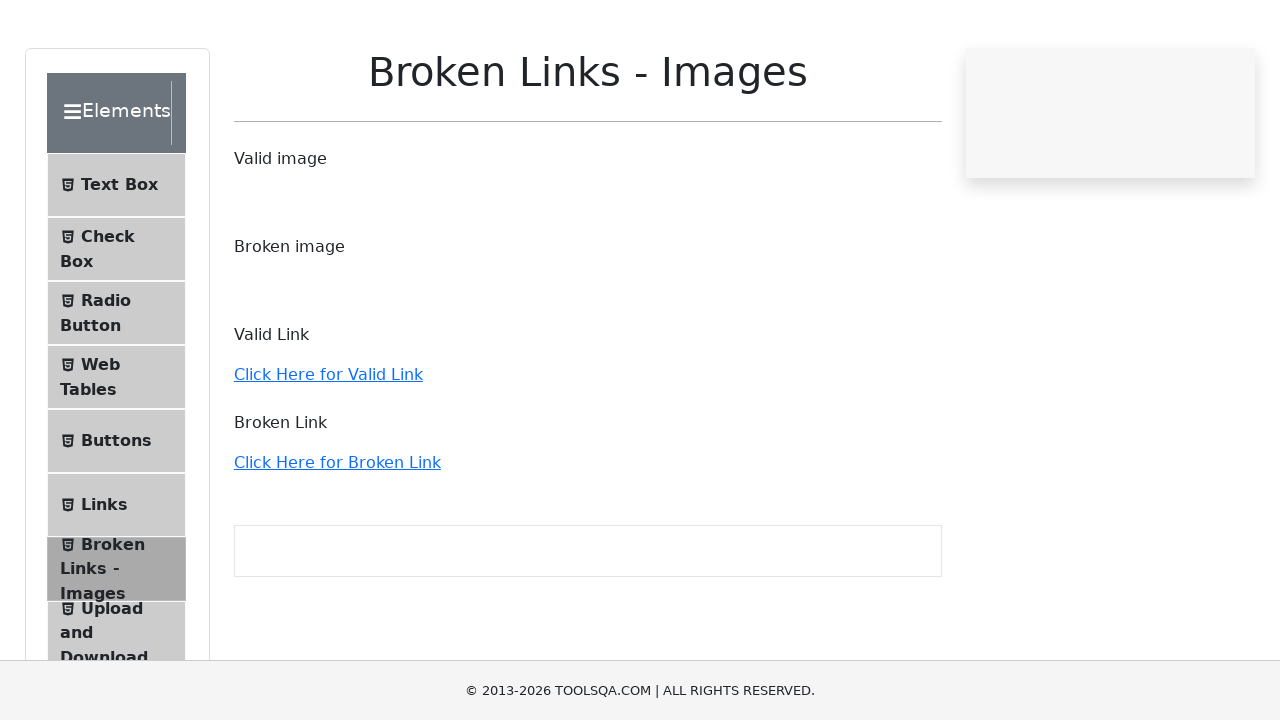

Page DOM content fully loaded
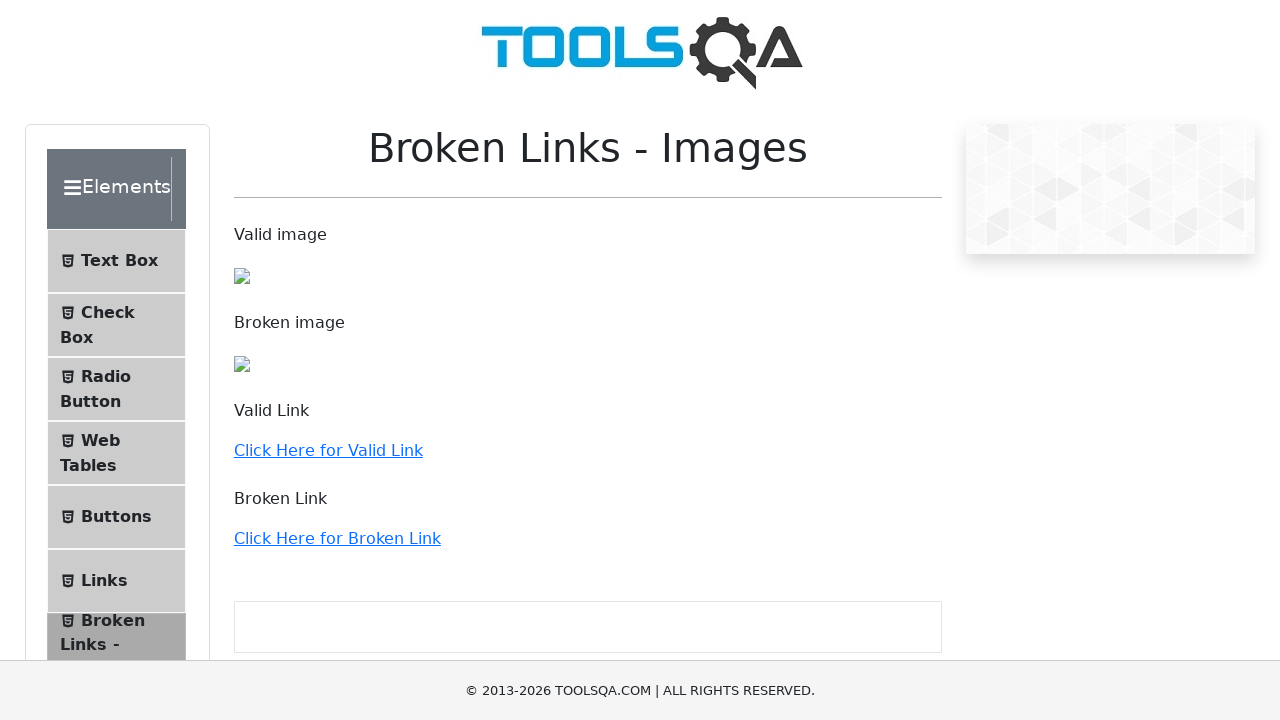

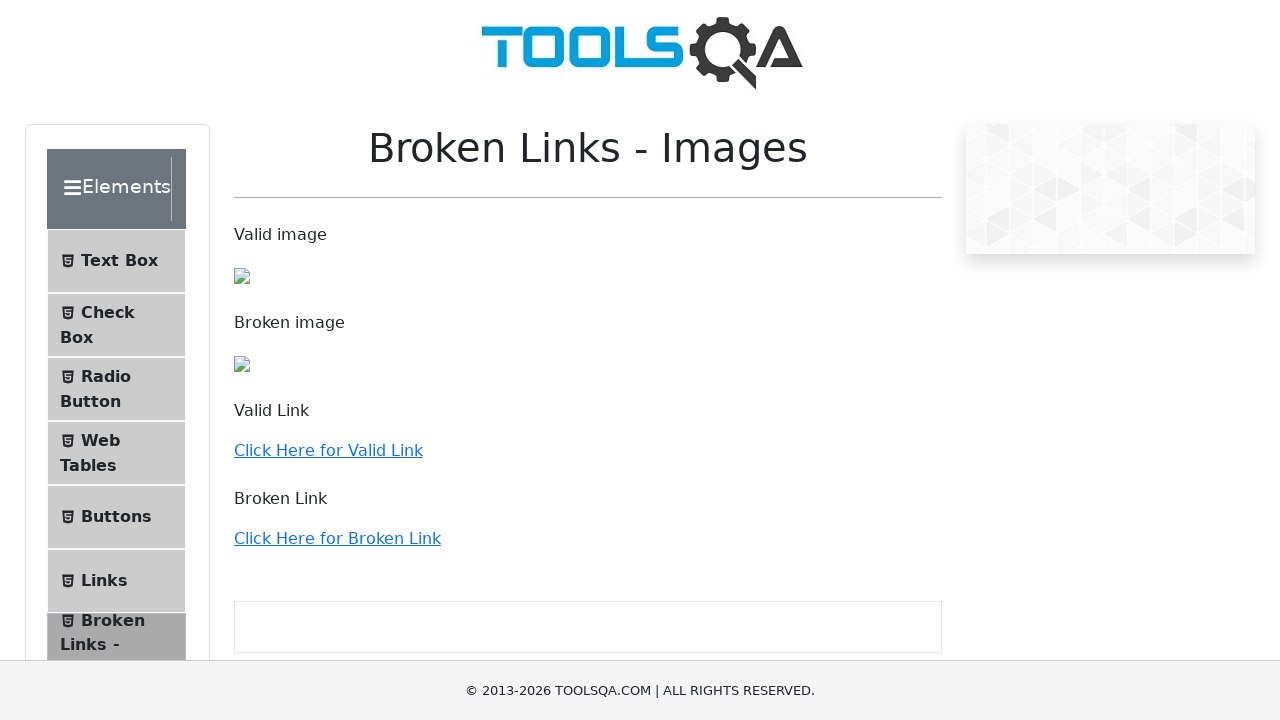